Tests that the city dropdown becomes enabled only after selecting a state

Starting URL: https://demoqa.com/automation-practice-form

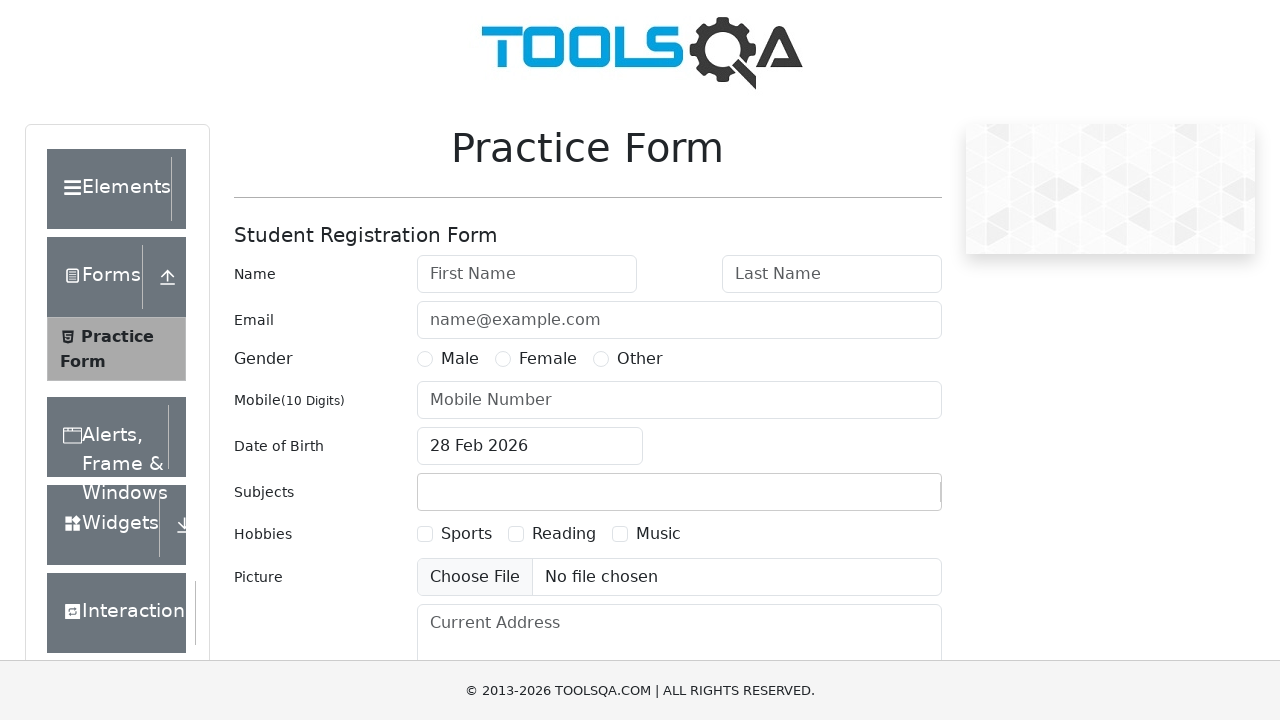

Filled first name field with 'Michael' on #firstName
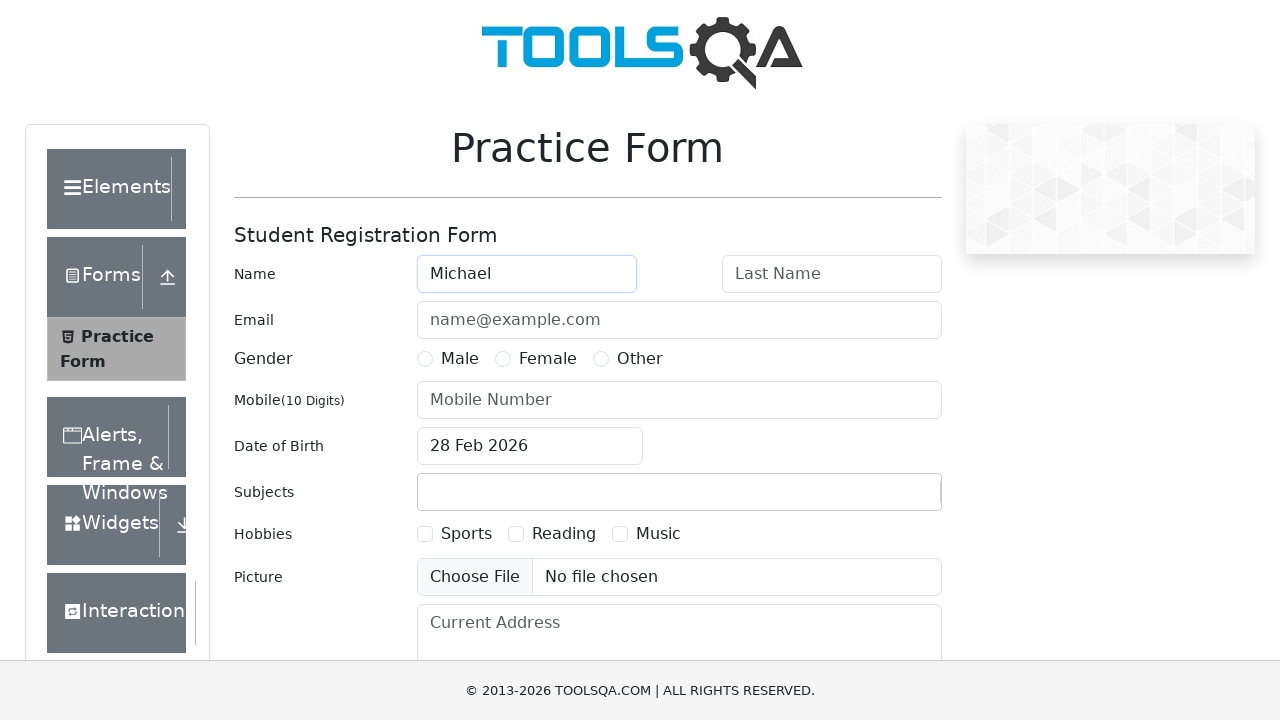

Filled last name field with 'Johnson' on #lastName
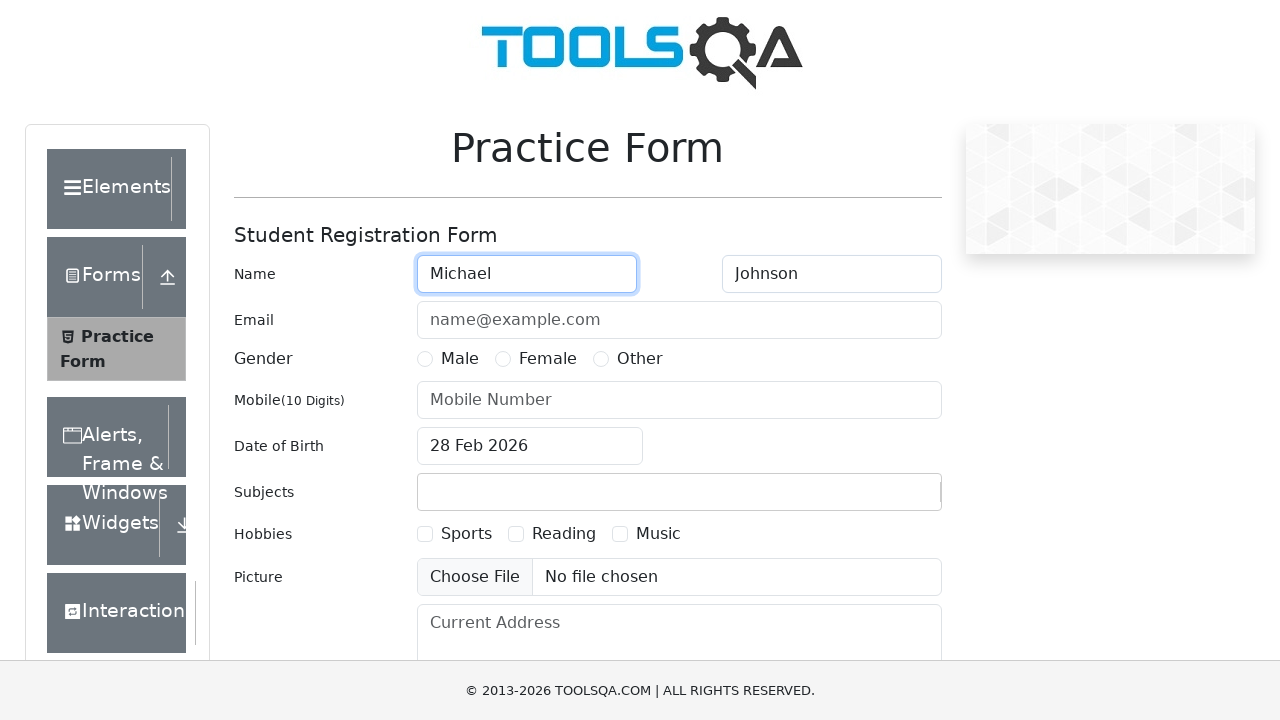

Filled user number field with '5551234567' on #userNumber
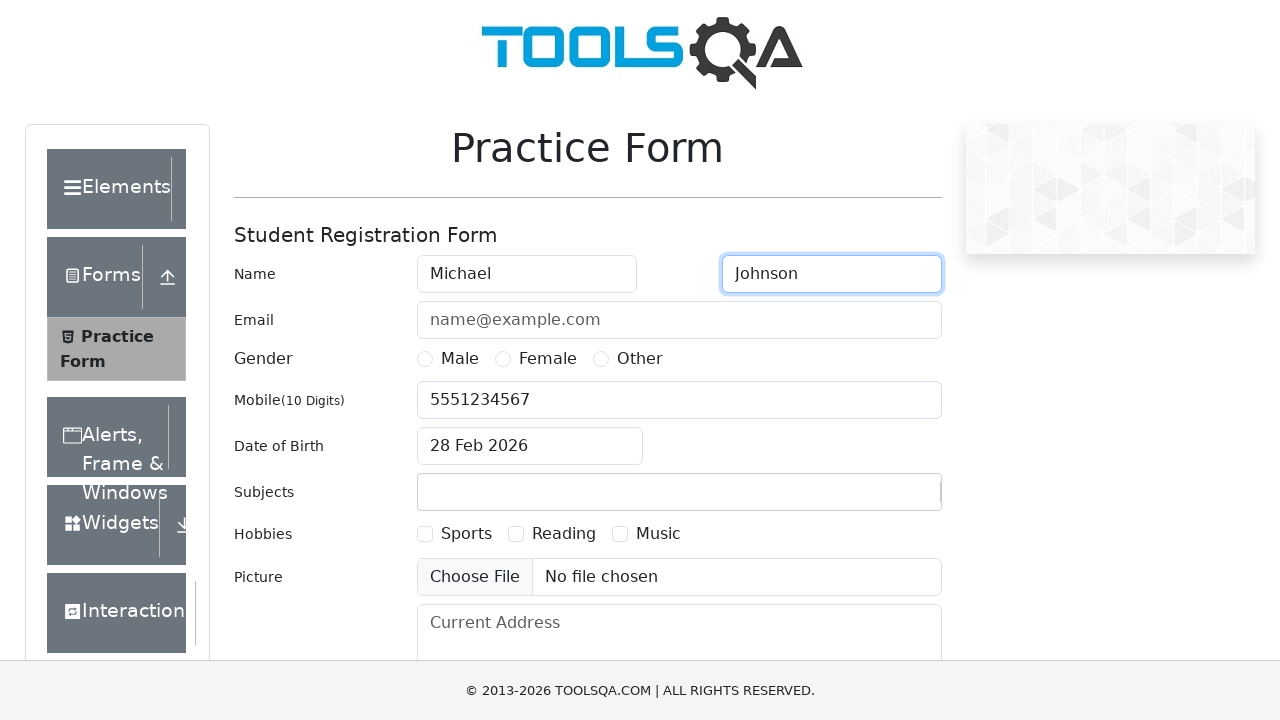

Selected 'Male' gender option at (460, 359) on xpath=//label[contains(text(),'Male')]
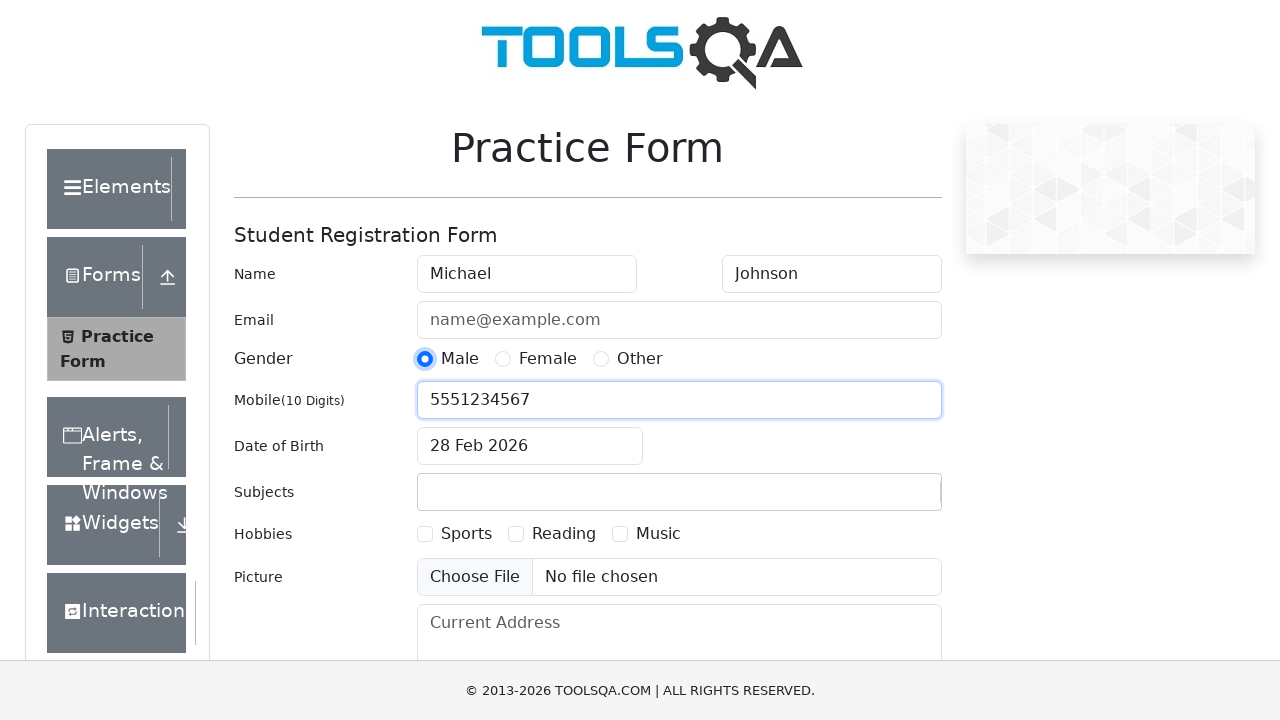

Verified city dropdown is disabled before state selection
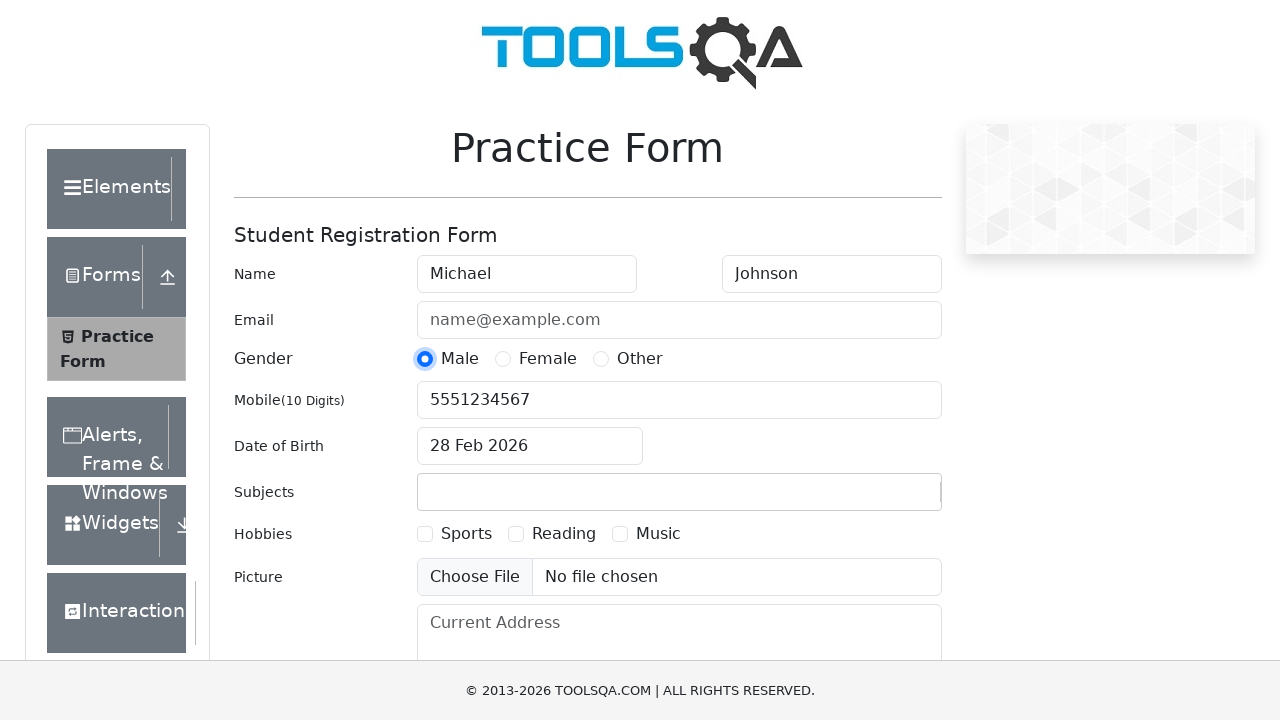

Filled state field with 'NCR' on //*[@id='state']//input
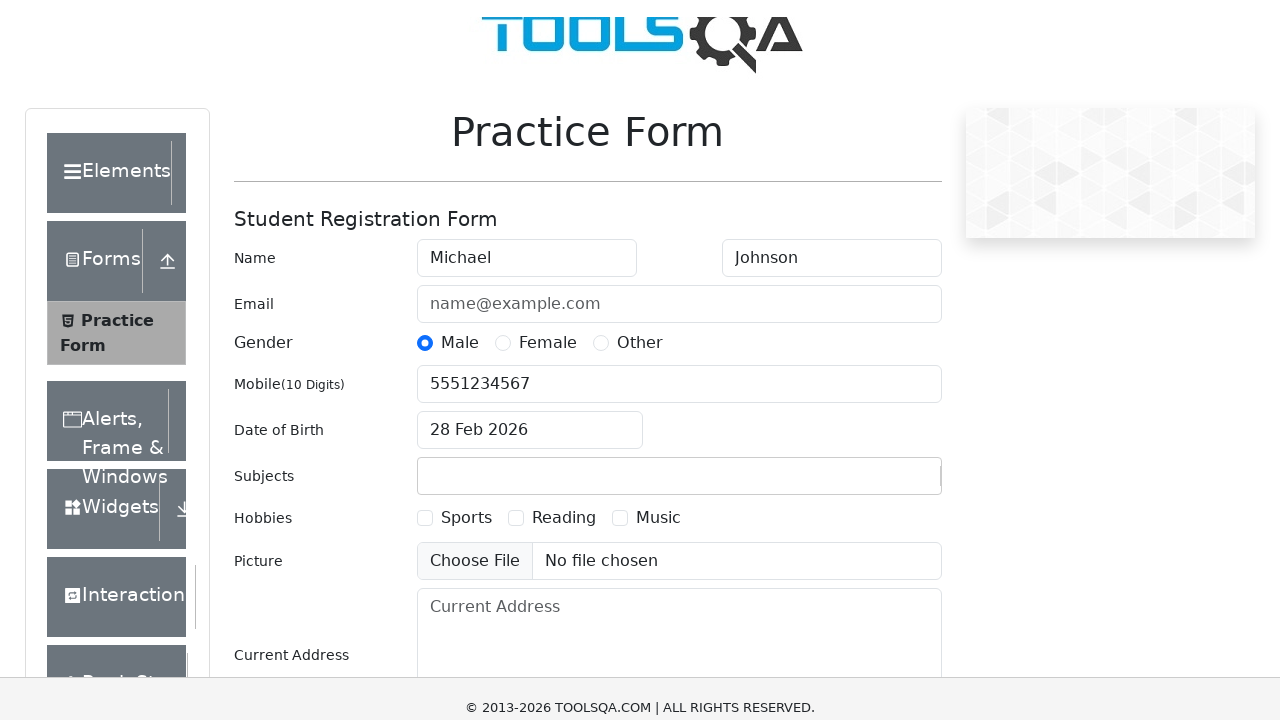

Pressed Tab to confirm state selection
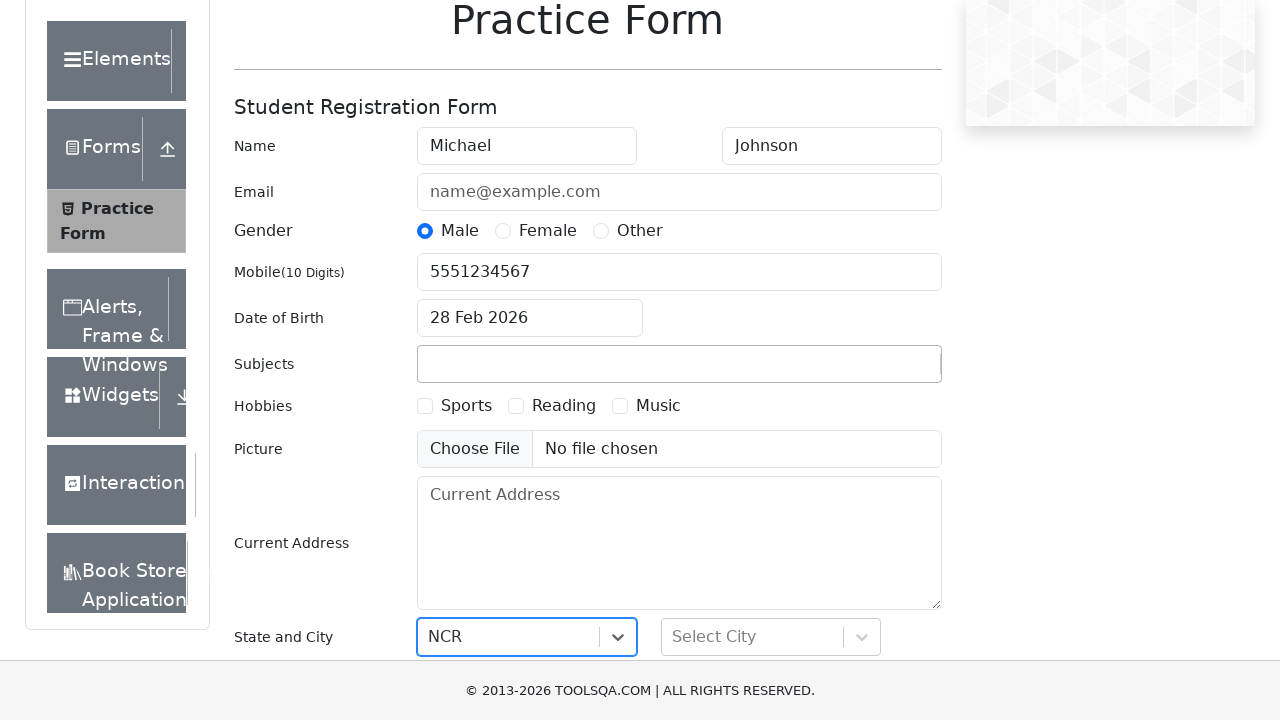

Verified city dropdown is now enabled after state selection
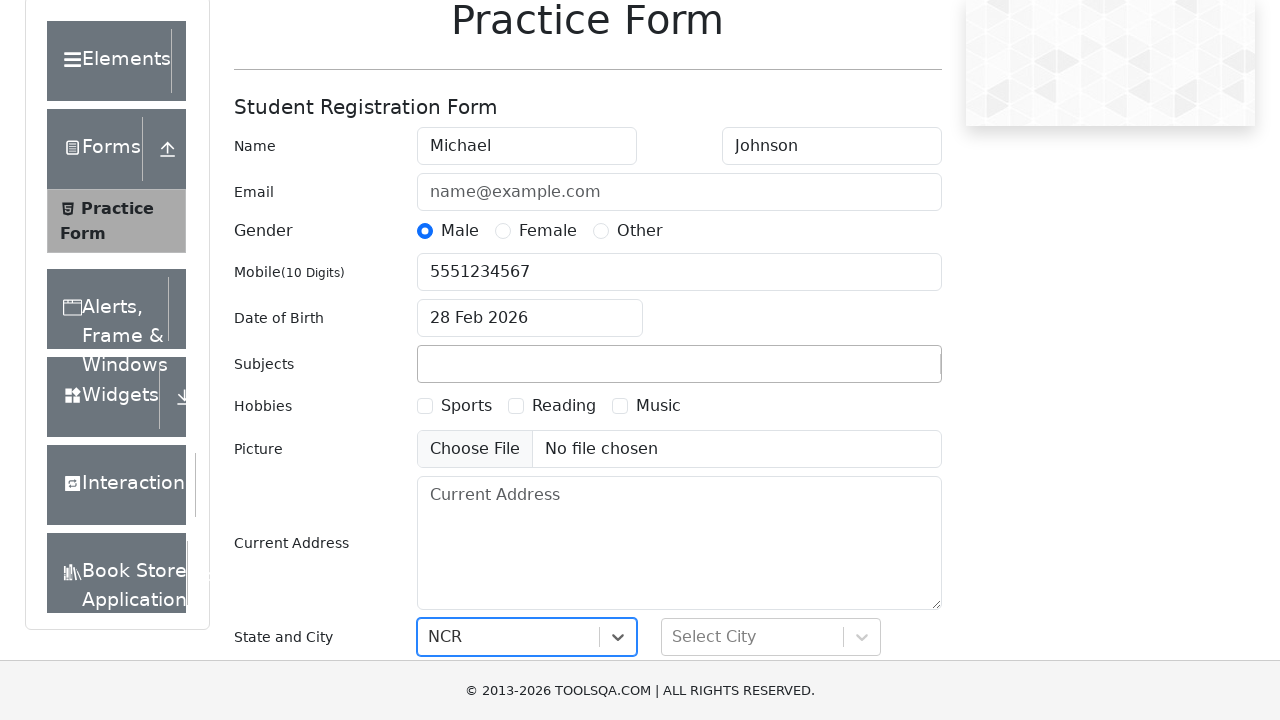

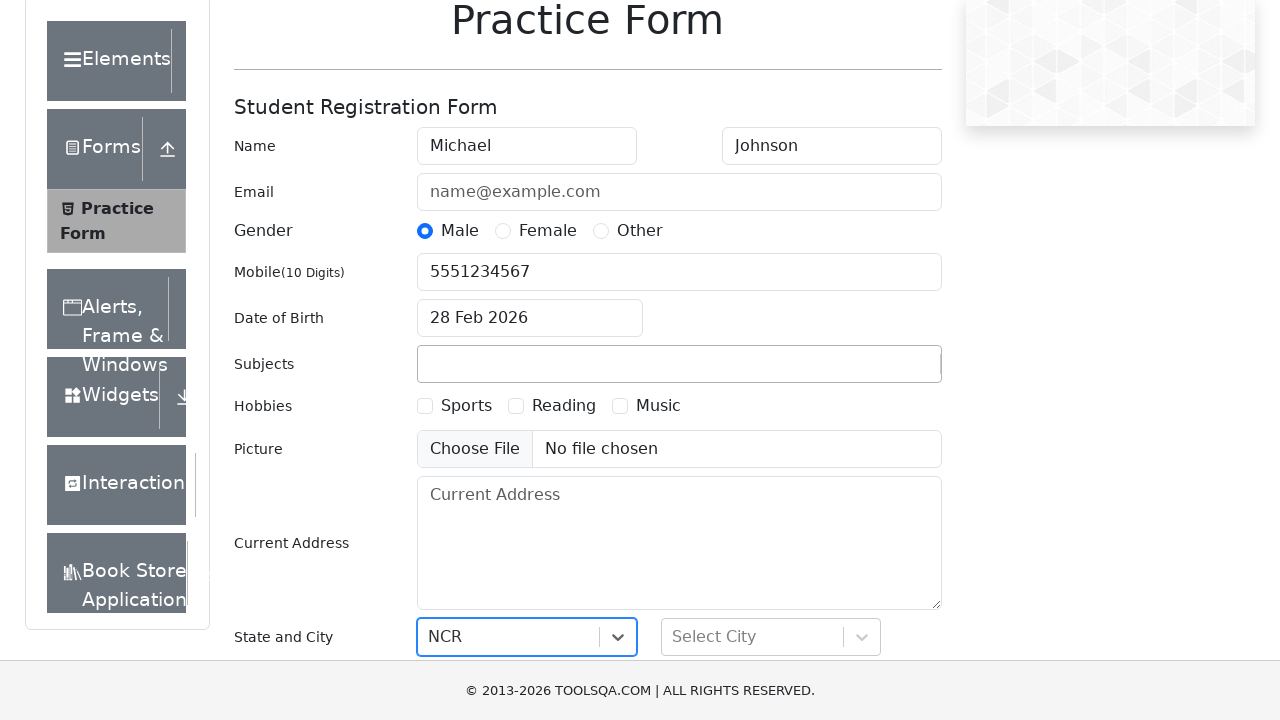